Tests the submit button by clicking it and verifying navigation to the submitted form page

Starting URL: https://bonigarcia.dev/selenium-webdriver-java/web-form.html

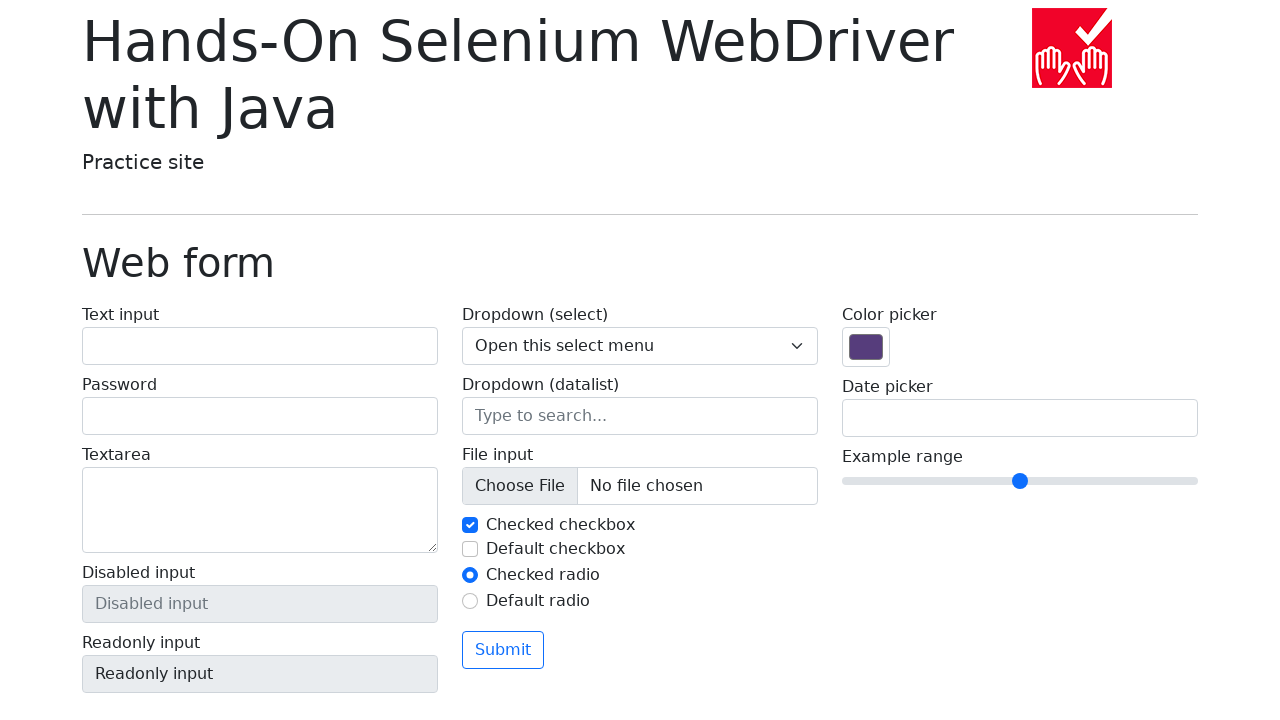

Located the Submit button on the web form
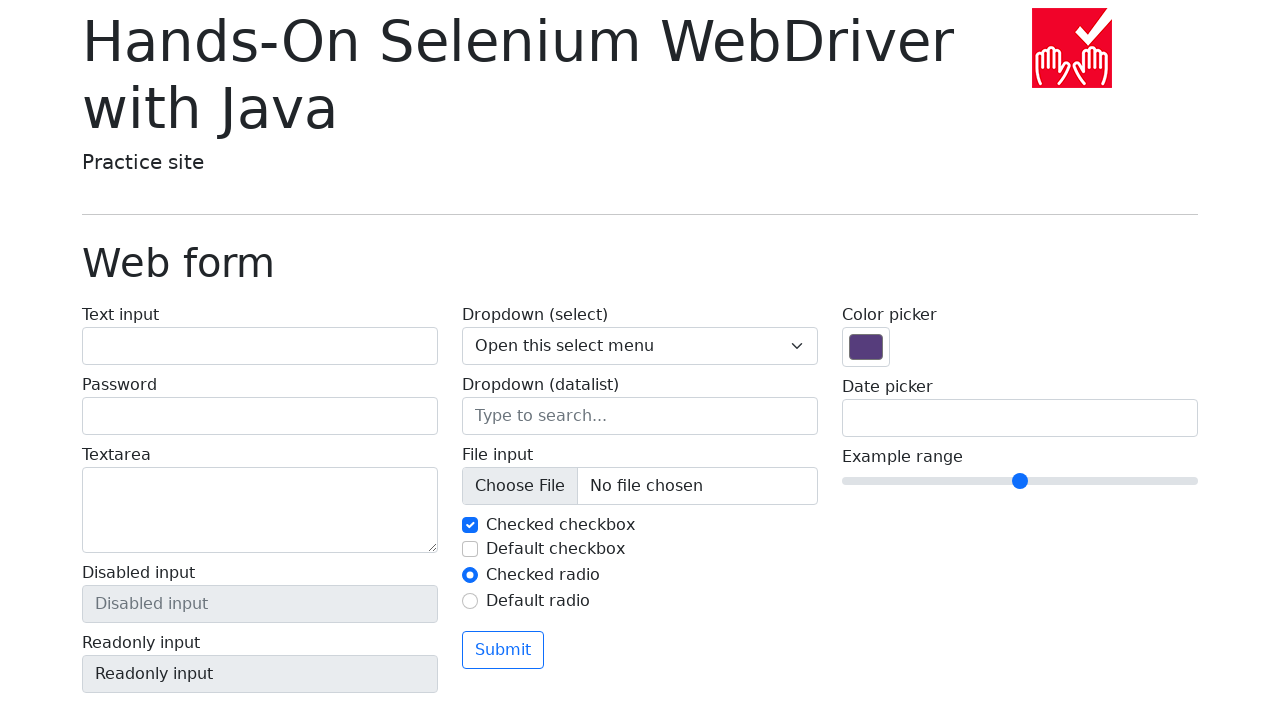

Verified Submit button displays correct text
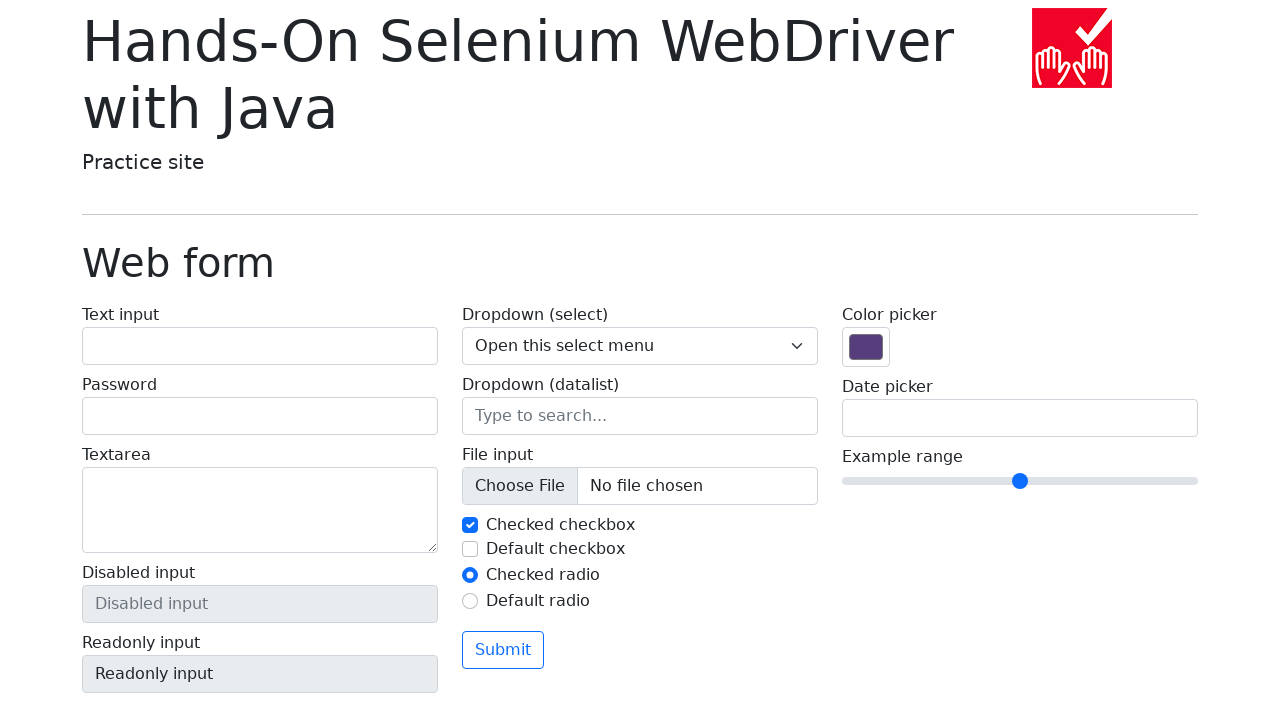

Clicked the Submit button at (503, 650) on button:has-text('Submit')
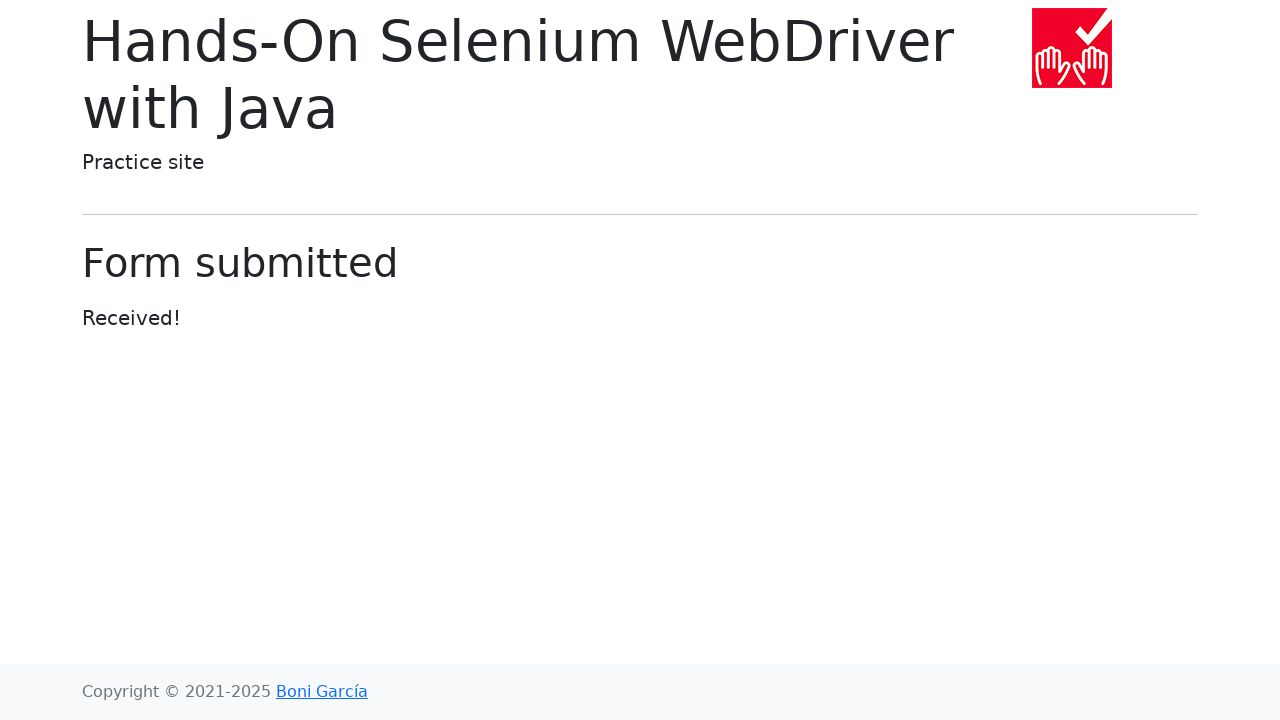

Waited for navigation to submitted form page
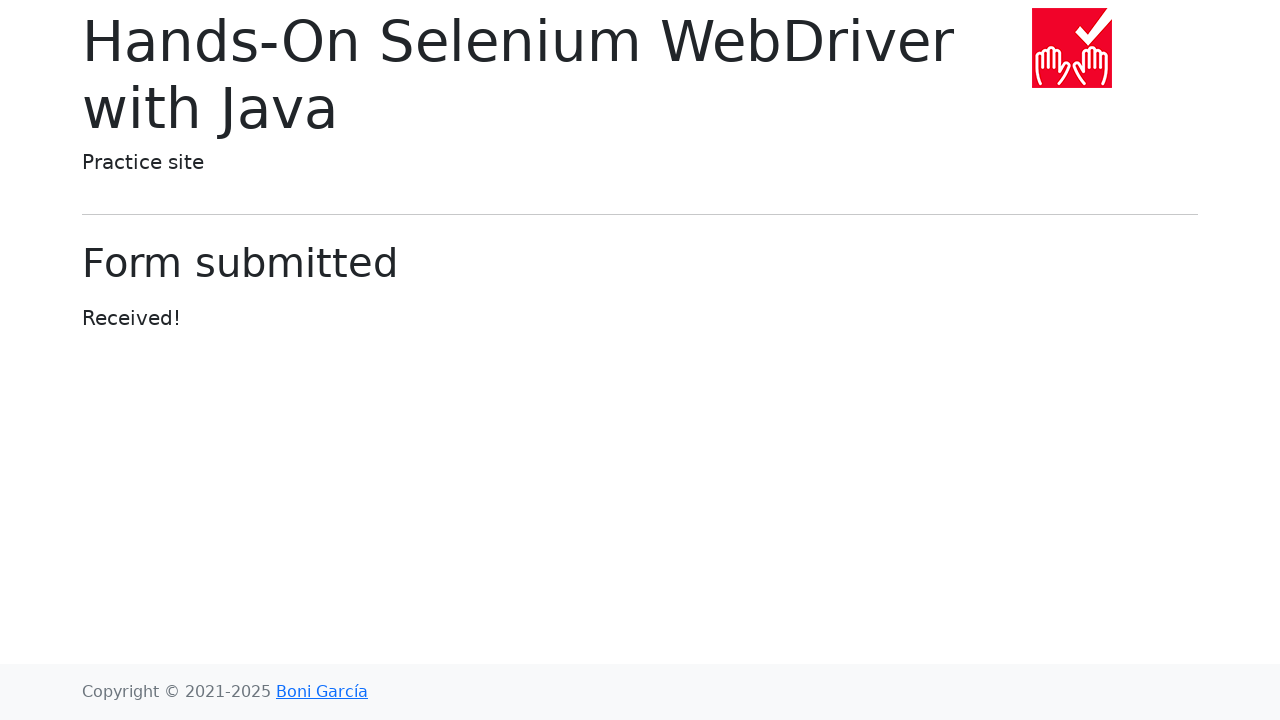

Verified URL contains 'submitted-form.html'
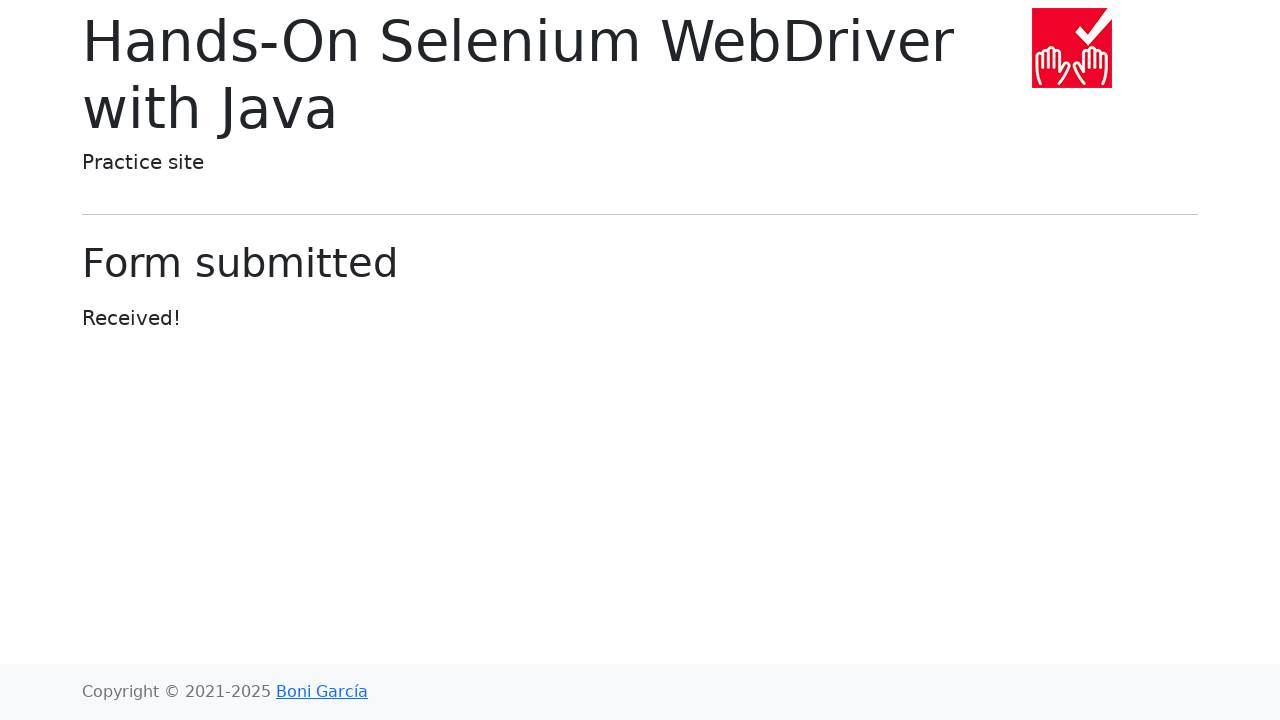

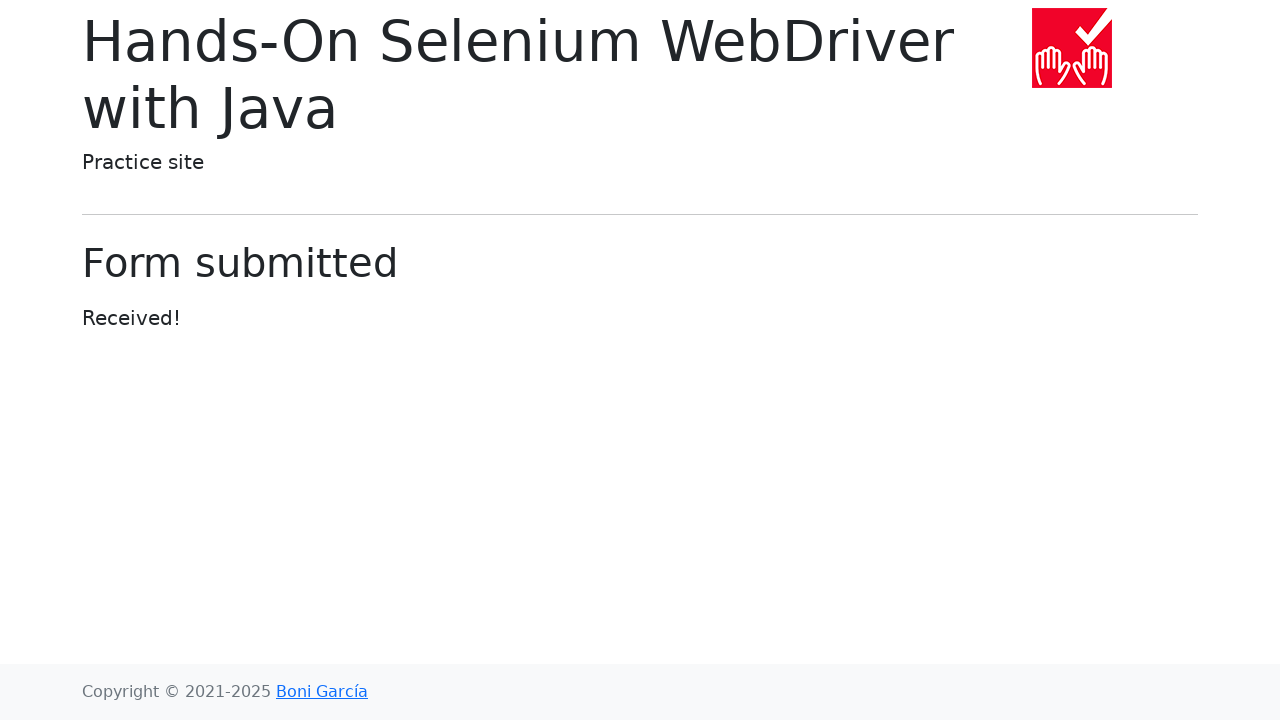